Navigates to OrangeHRM demo site and verifies the page loads

Starting URL: https://opensource-demo.orangehrmlive.com/

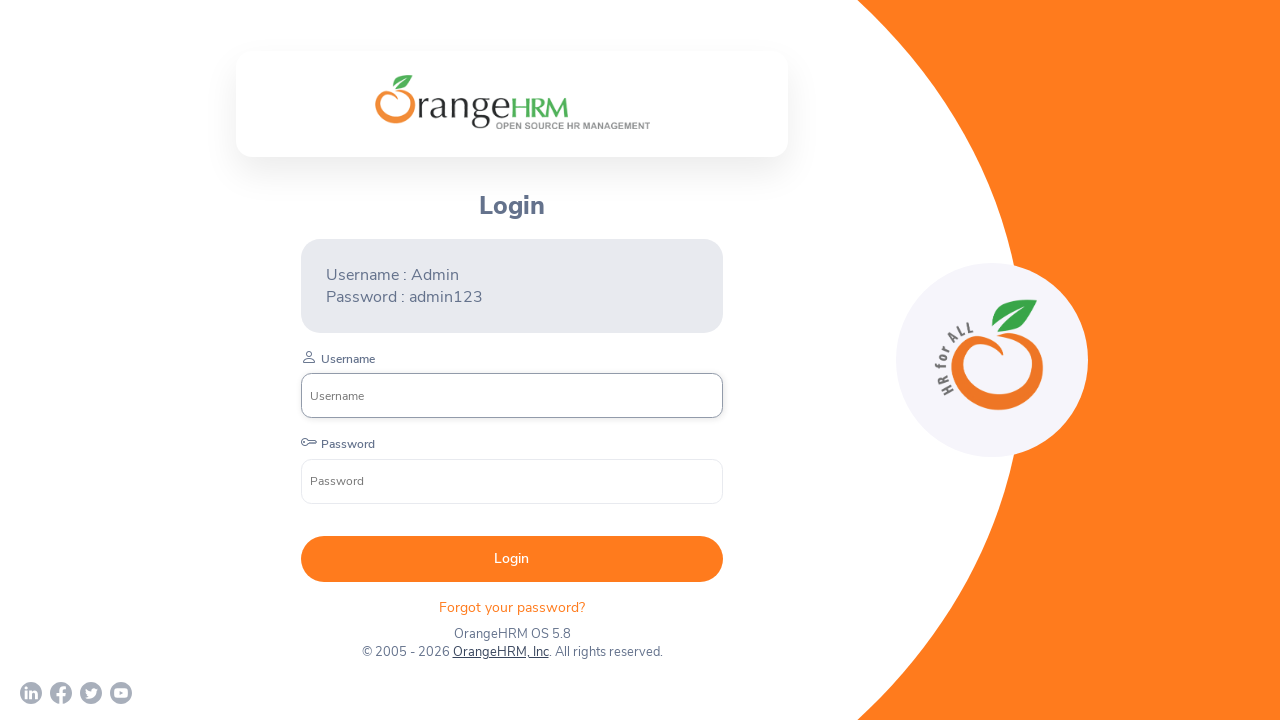

Navigated to OrangeHRM demo site
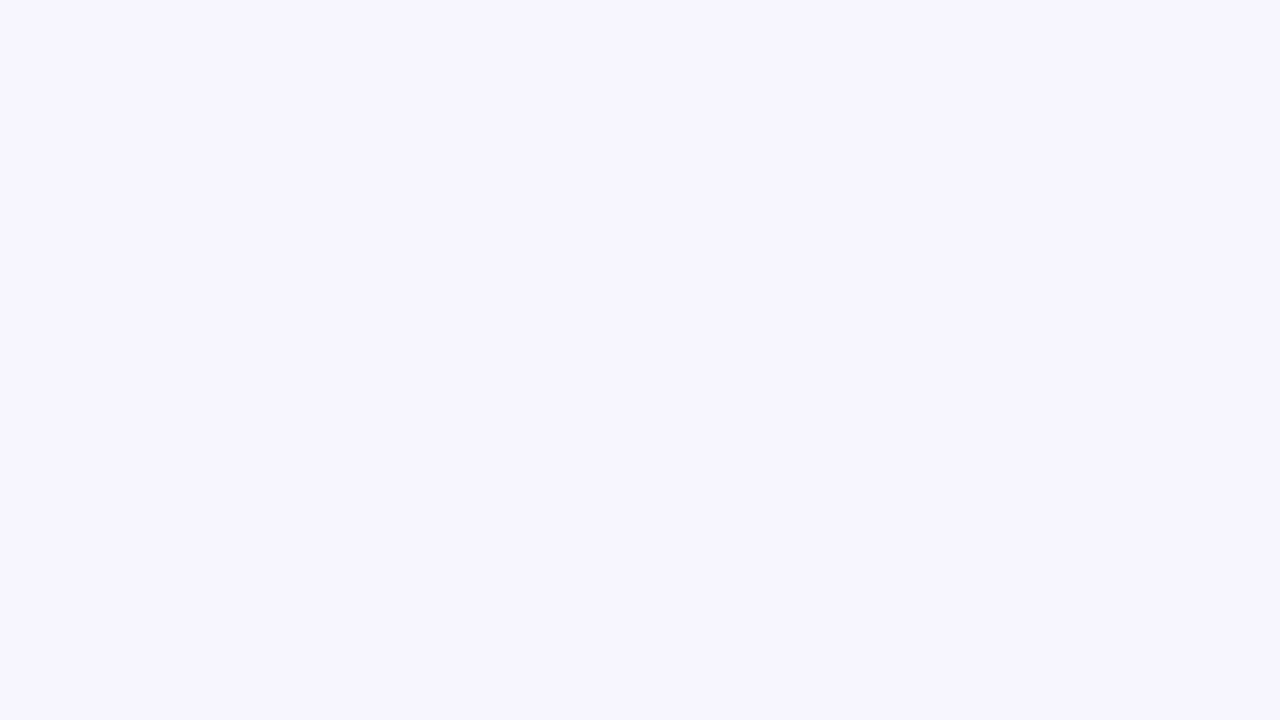

Page DOM content loaded
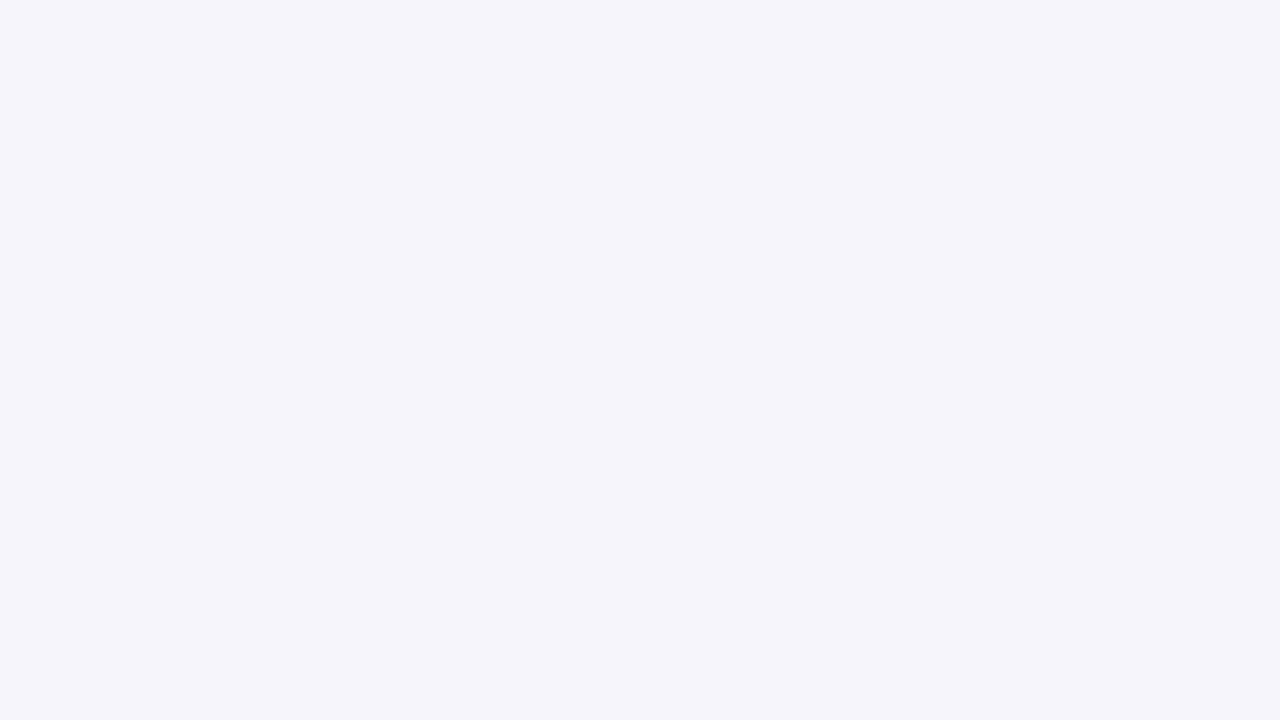

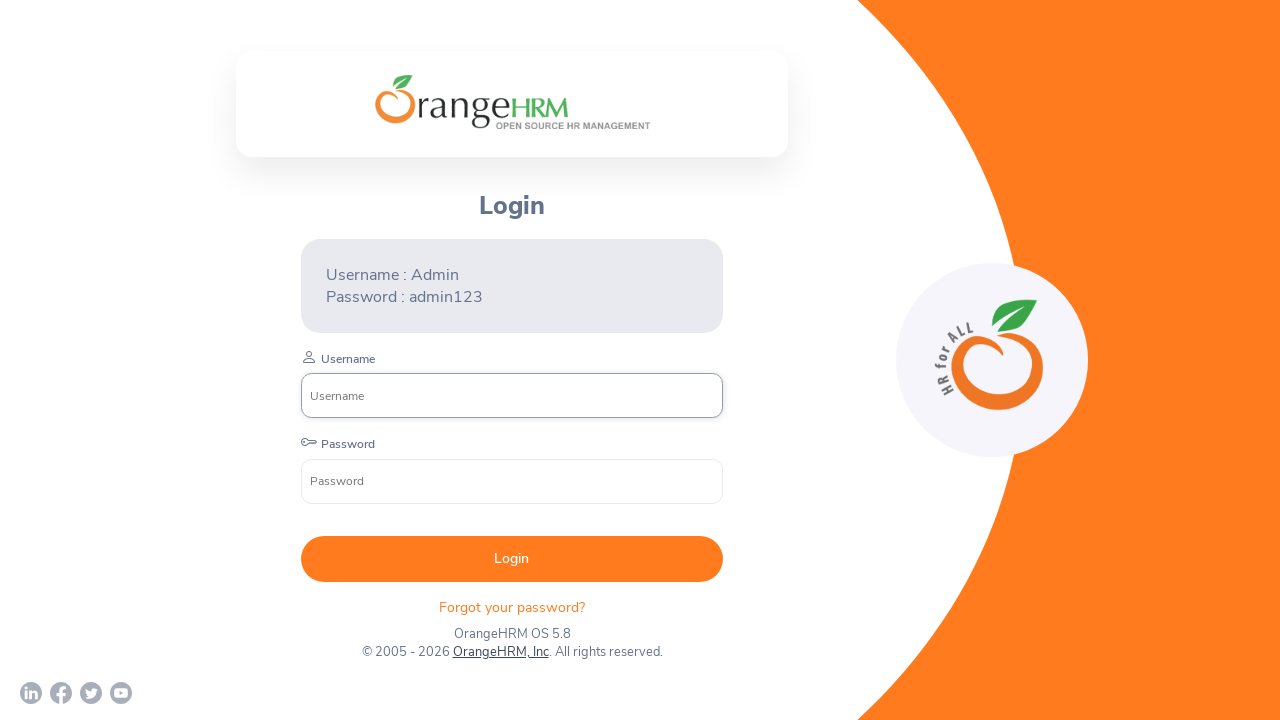